Tests registration form by filling in three required fields and submitting the form, then verifies successful registration message

Starting URL: http://suninjuly.github.io/registration1.html

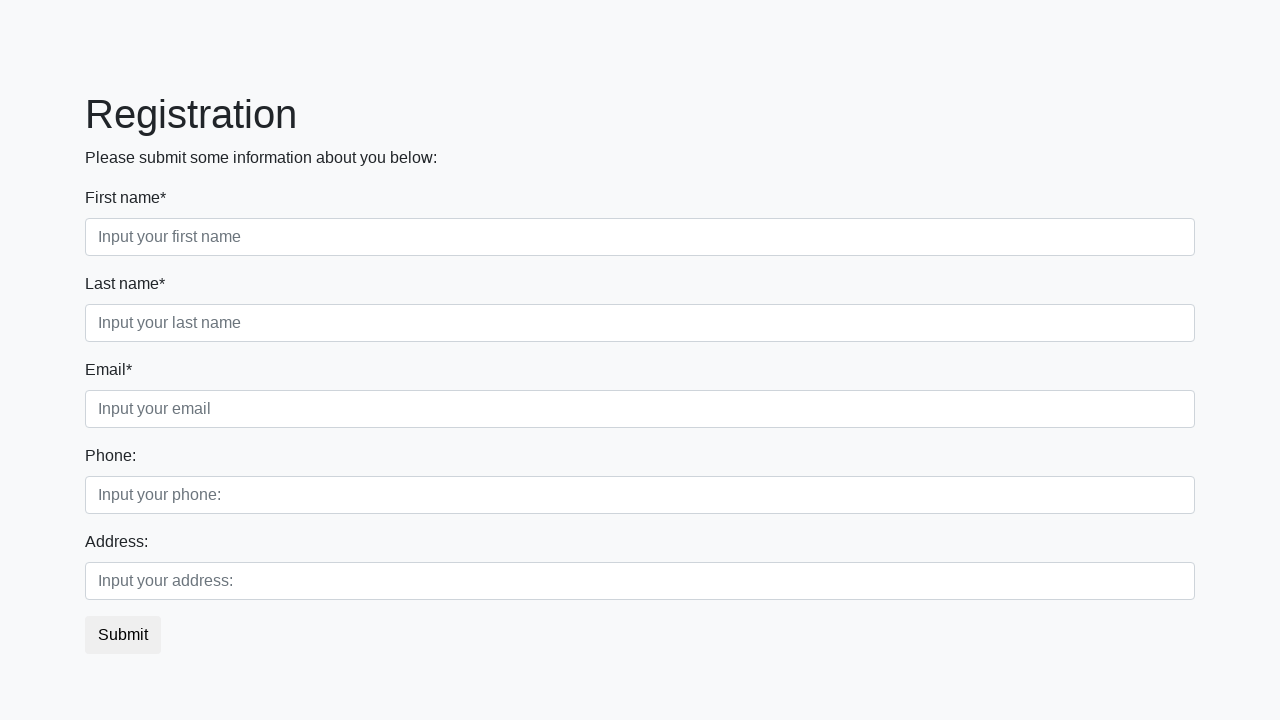

Filled first required field with 'Test Answer' on input.first[required]
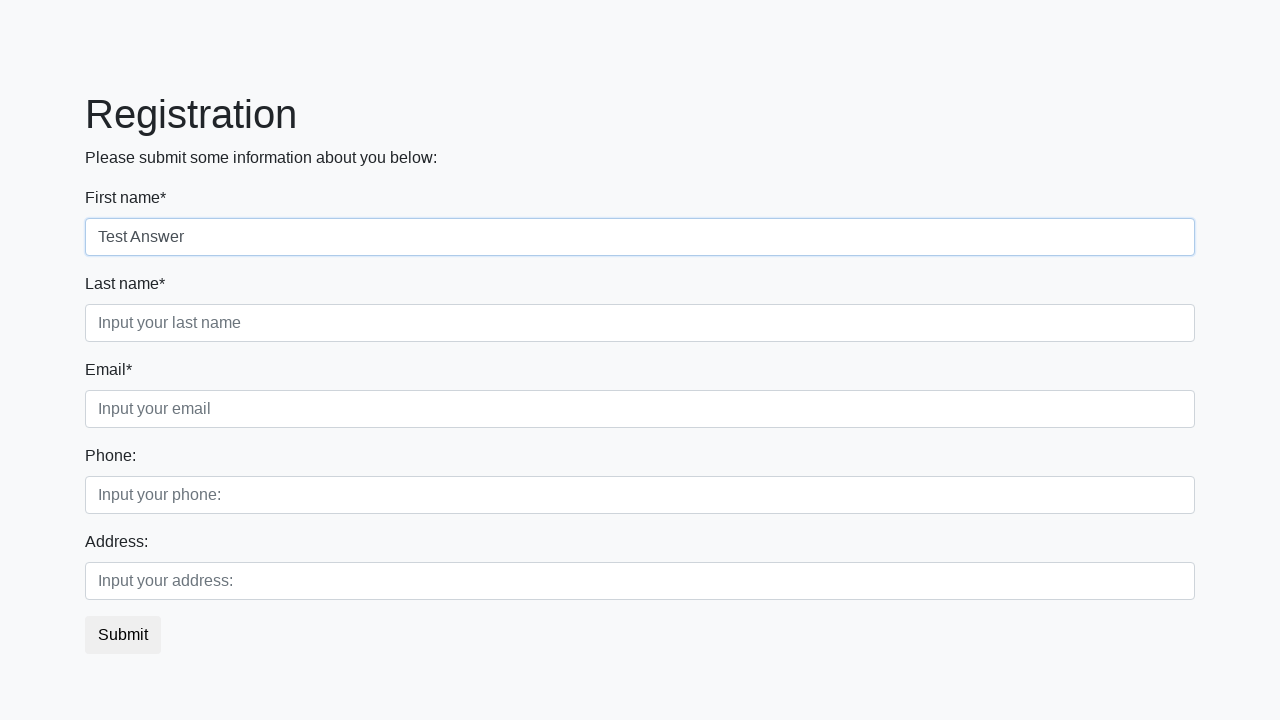

Filled second required field with 'Test Answer' on input.second[required]
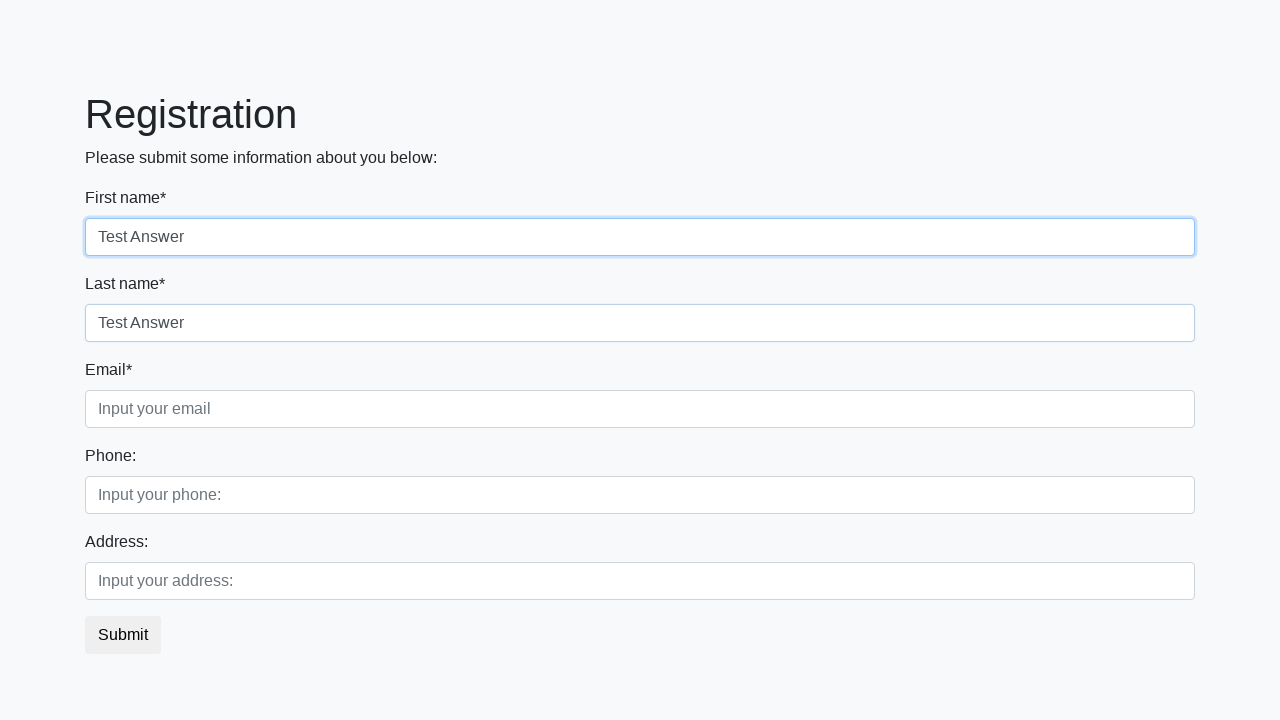

Filled third required field with 'Test Answer' on input.third[required]
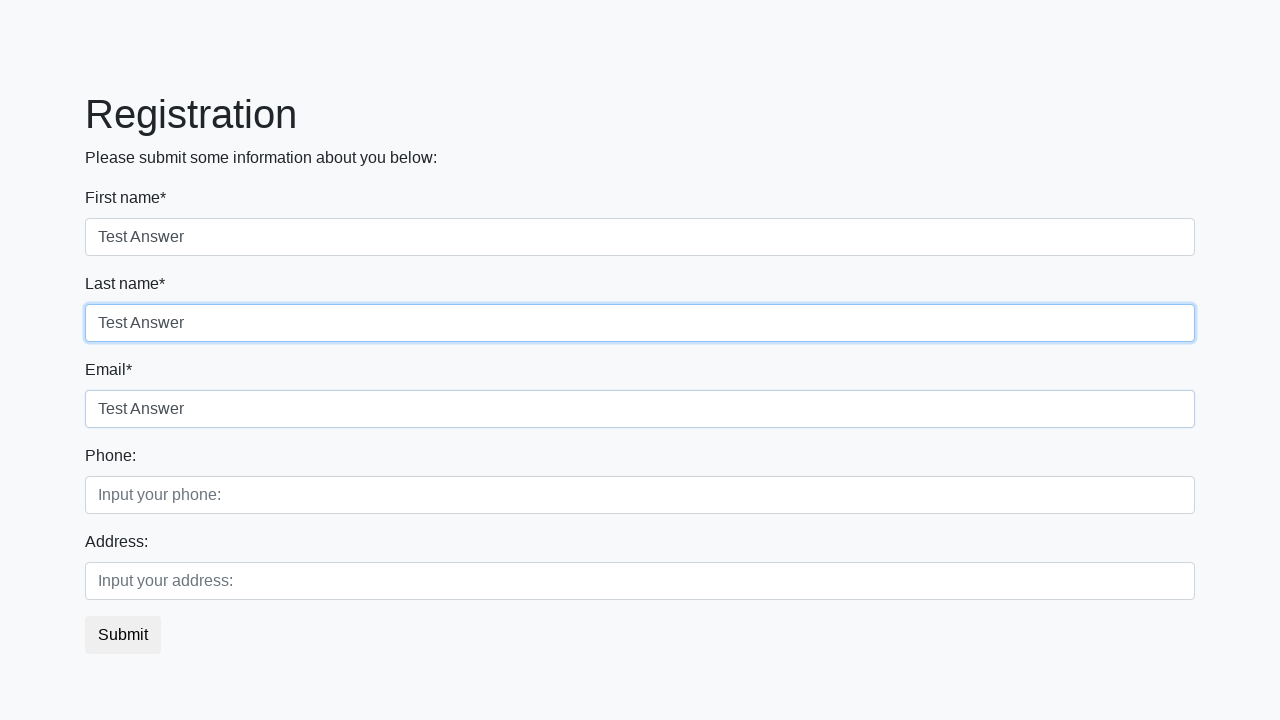

Clicked submit button to register at (123, 635) on button.btn
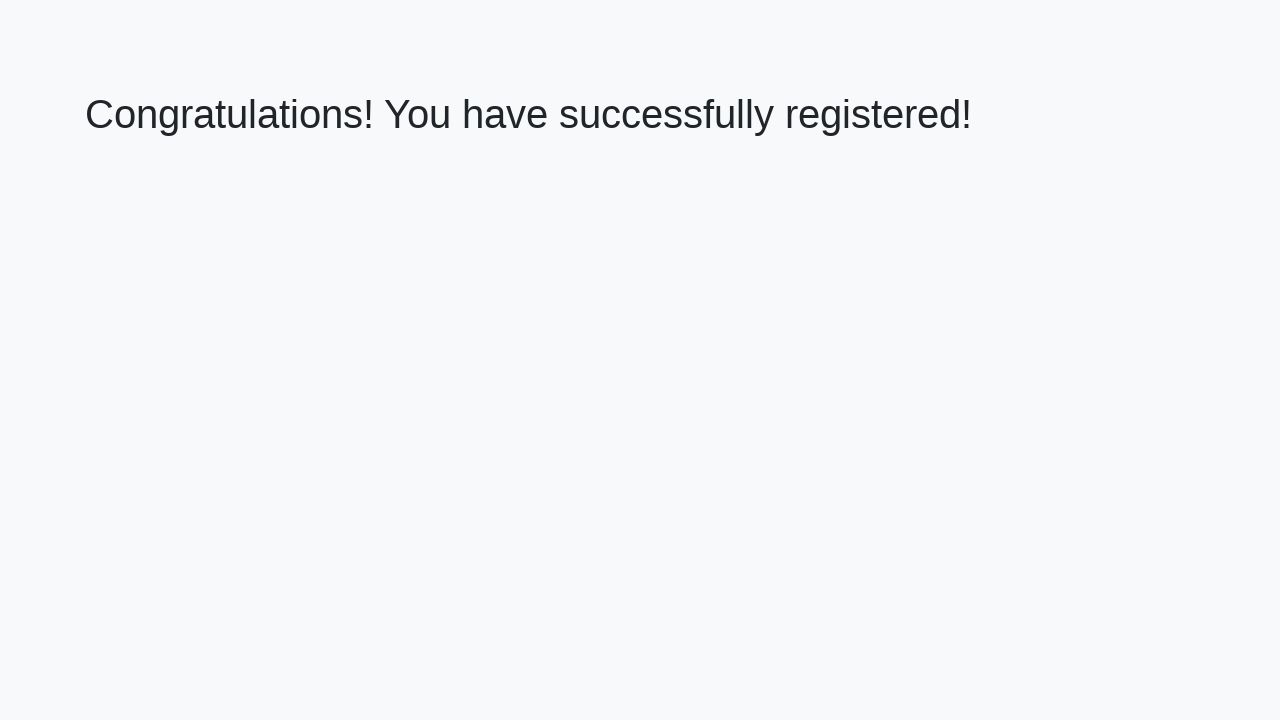

Success page loaded with h1 element
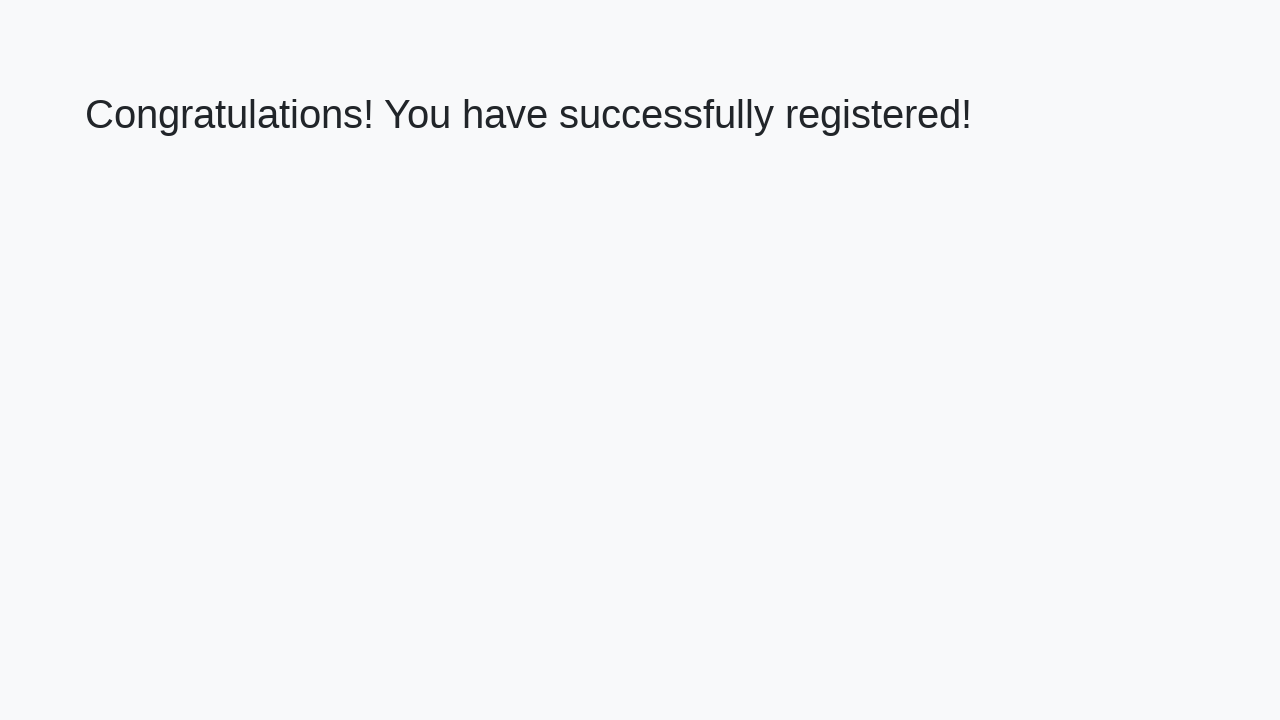

Retrieved success message text from h1 element
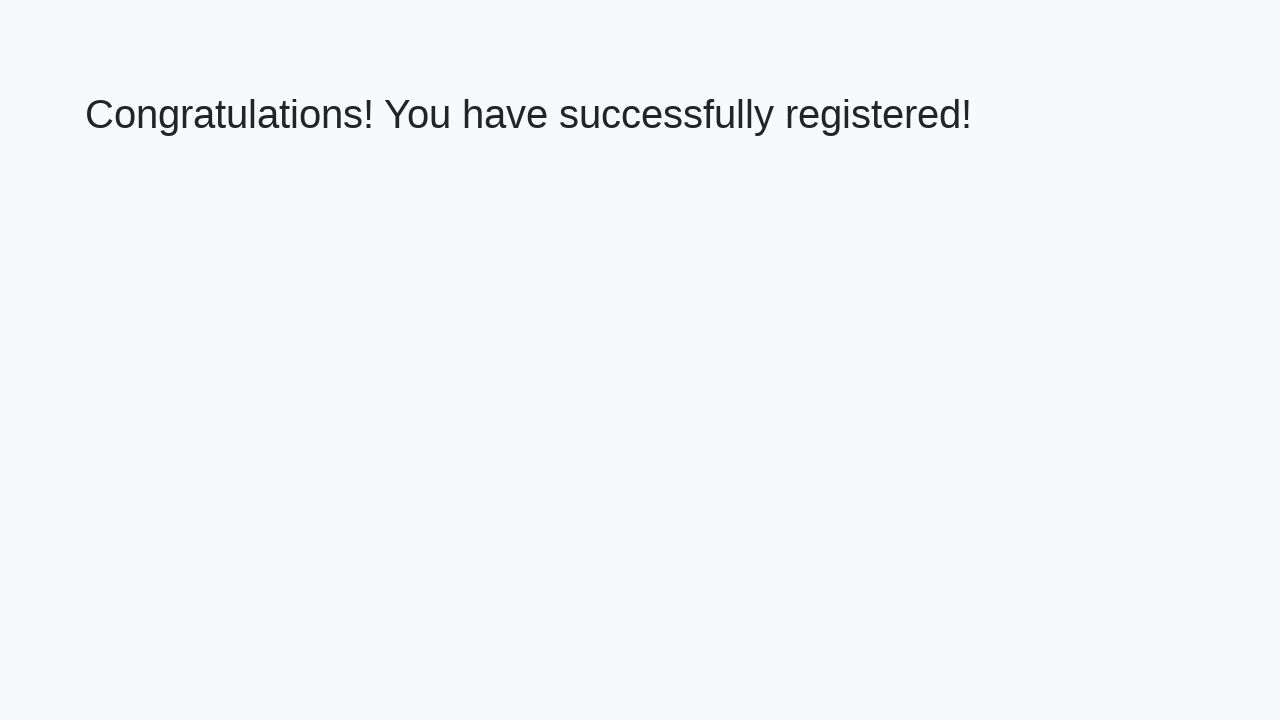

Verified successful registration message
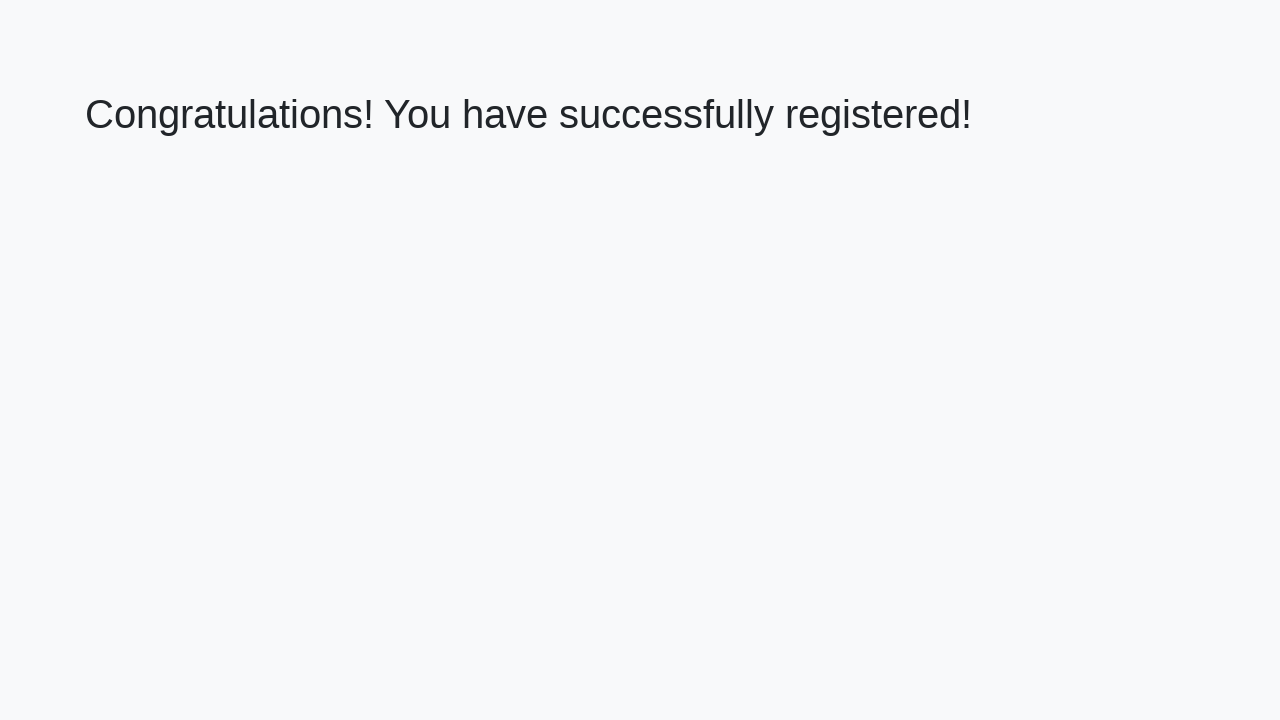

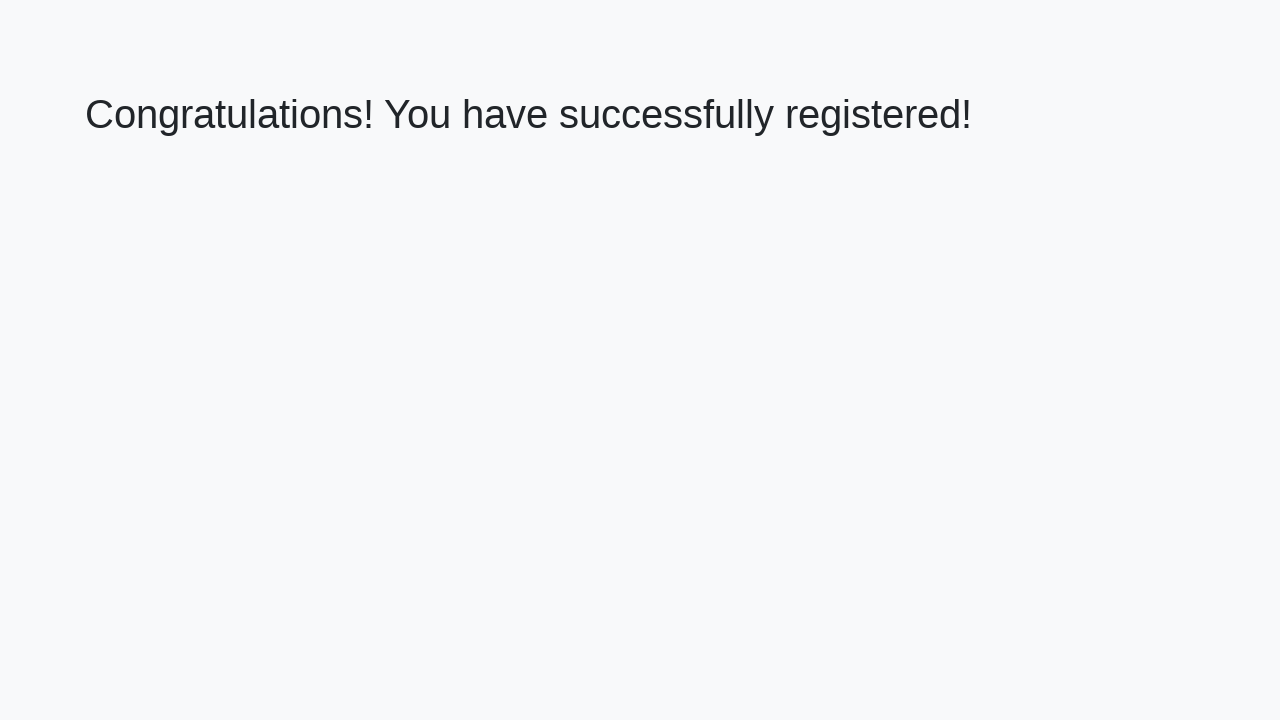